Tests that edits are cancelled when pressing Escape key

Starting URL: https://demo.playwright.dev/todomvc

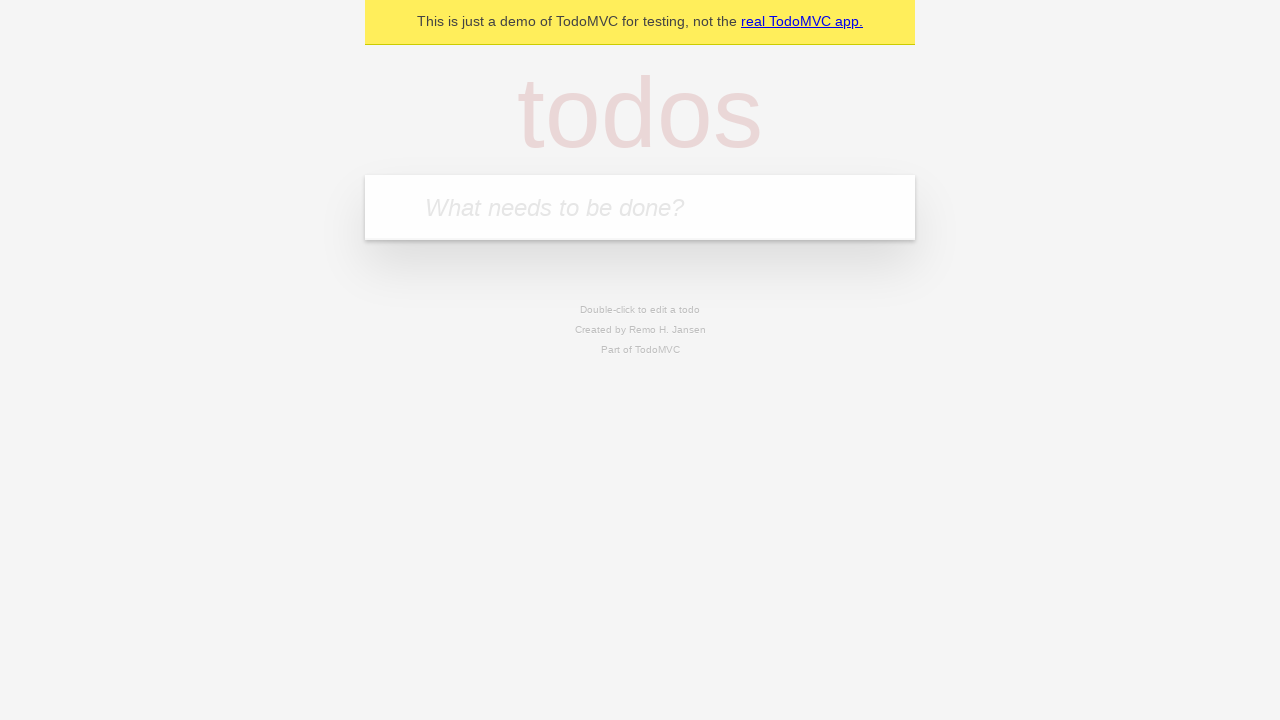

Filled todo input with 'buy some cheese' on internal:attr=[placeholder="What needs to be done?"i]
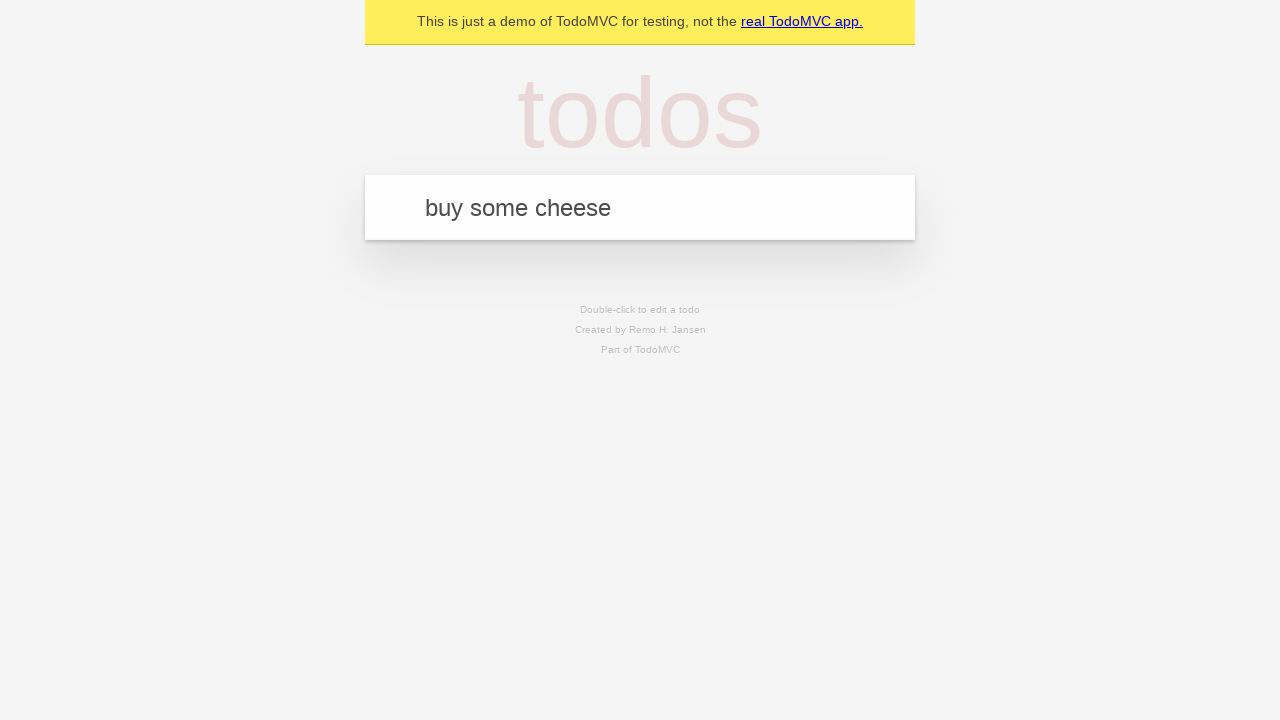

Pressed Enter to create first todo on internal:attr=[placeholder="What needs to be done?"i]
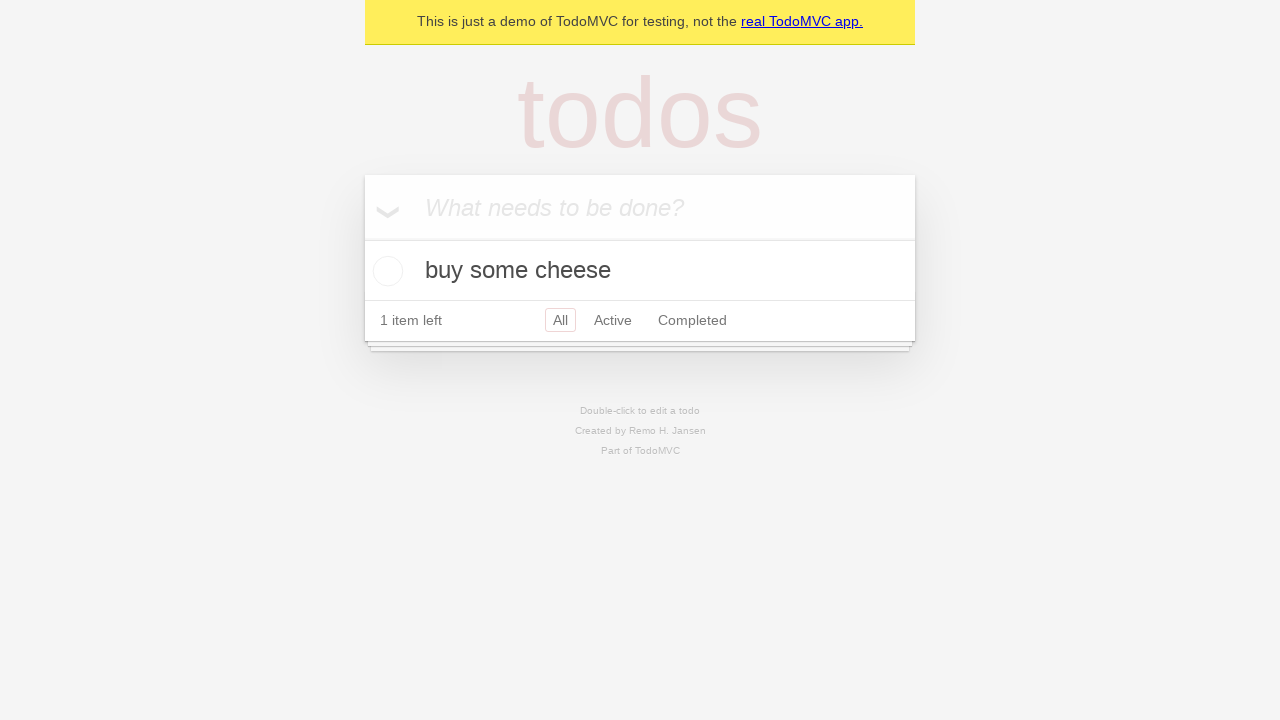

Filled todo input with 'feed the cat' on internal:attr=[placeholder="What needs to be done?"i]
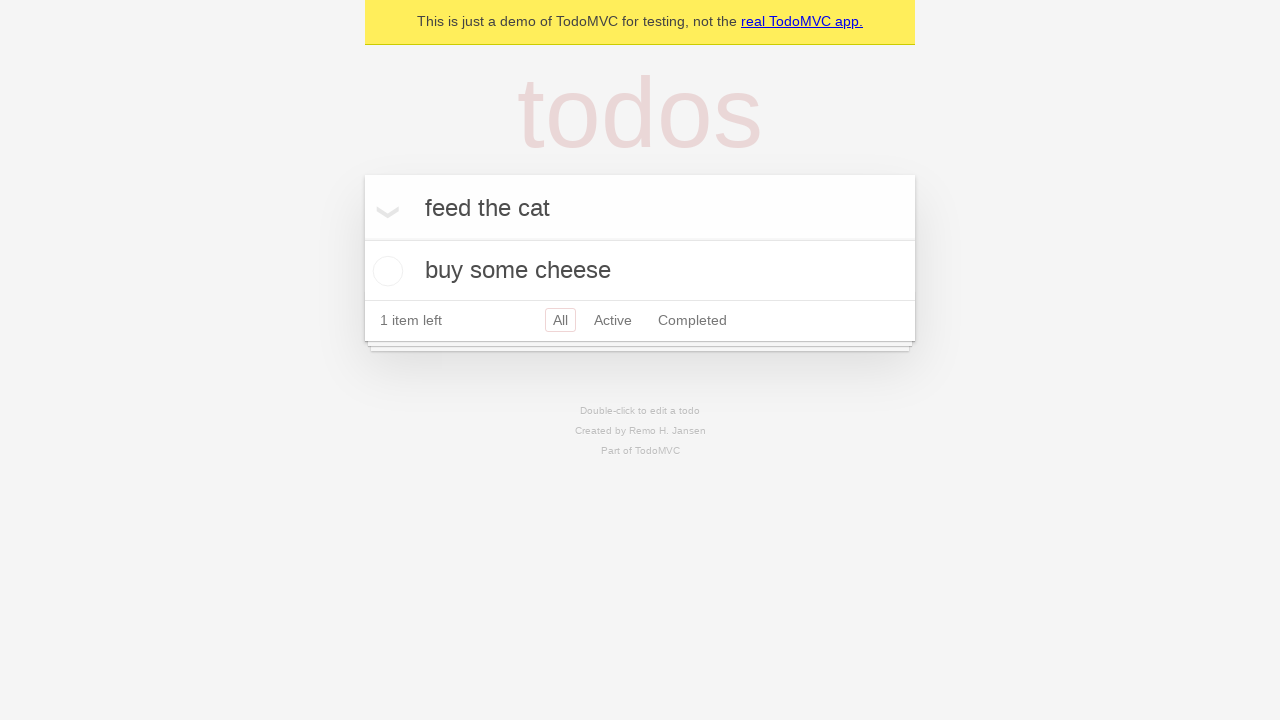

Pressed Enter to create second todo on internal:attr=[placeholder="What needs to be done?"i]
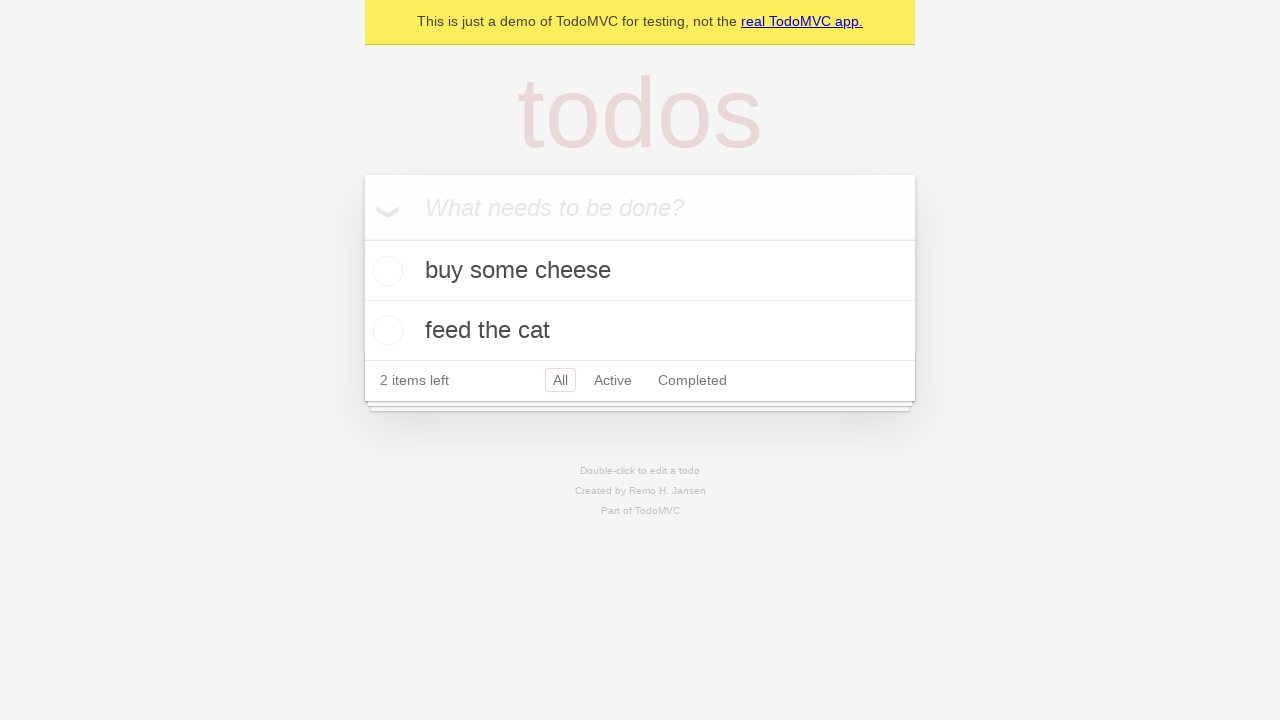

Filled todo input with 'book a doctors appointment' on internal:attr=[placeholder="What needs to be done?"i]
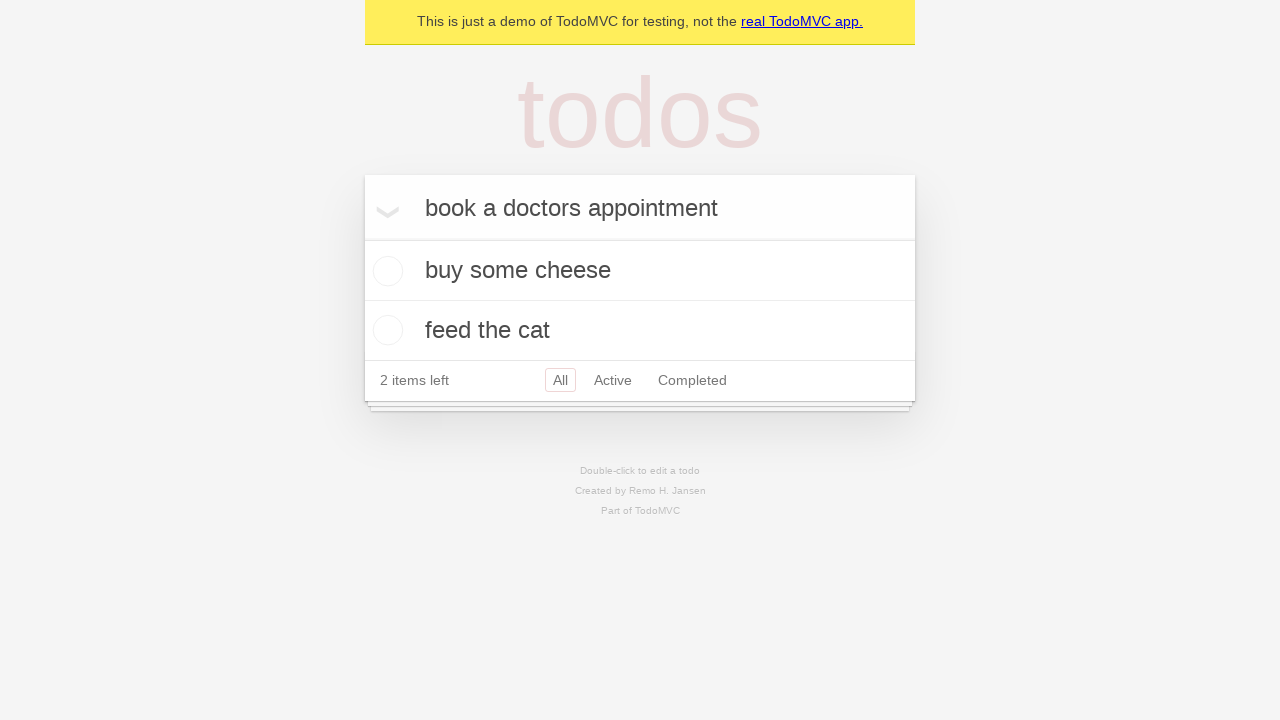

Pressed Enter to create third todo on internal:attr=[placeholder="What needs to be done?"i]
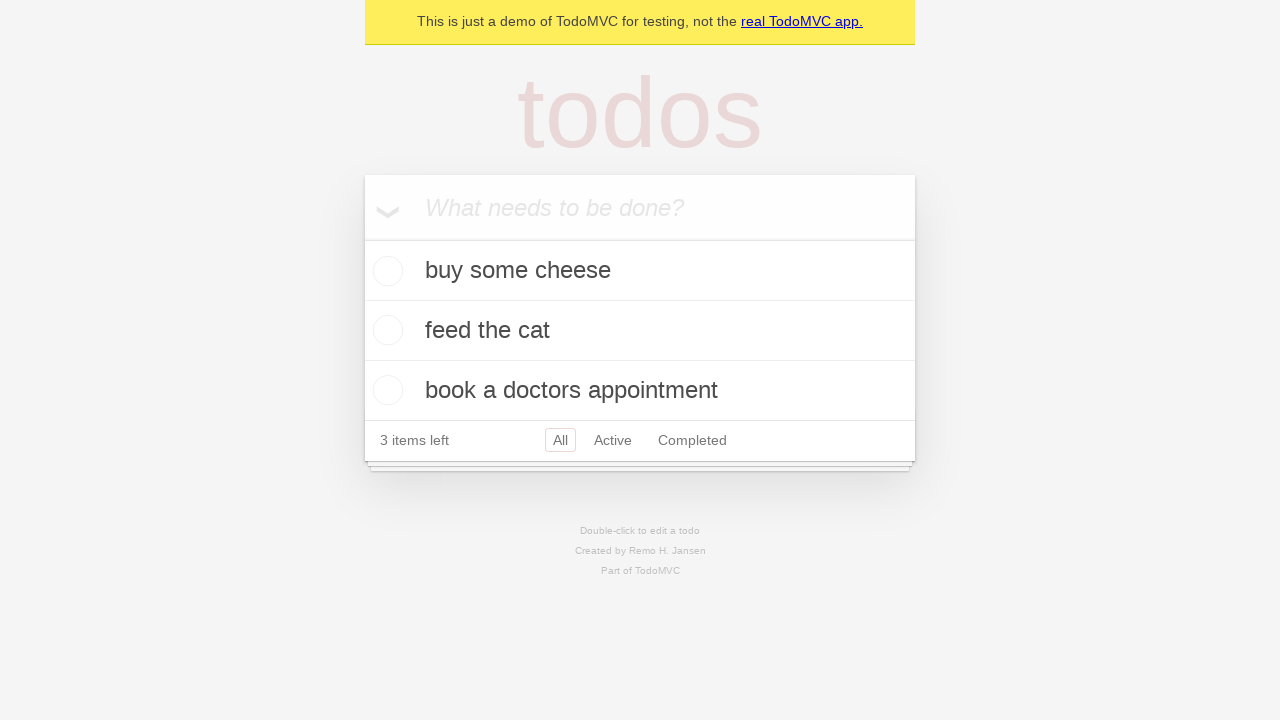

Double-clicked second todo to enter edit mode at (640, 331) on internal:testid=[data-testid="todo-item"s] >> nth=1
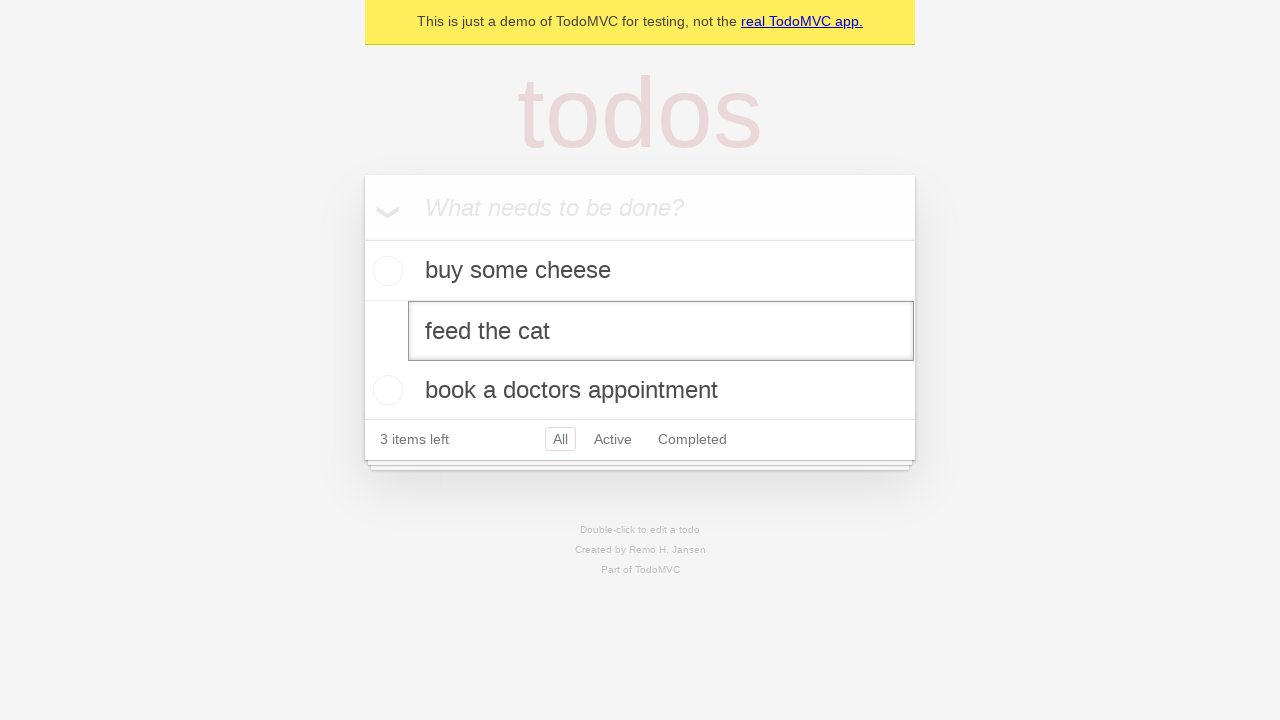

Filled edit textbox with new text 'buy some sausages' on internal:testid=[data-testid="todo-item"s] >> nth=1 >> internal:role=textbox[nam
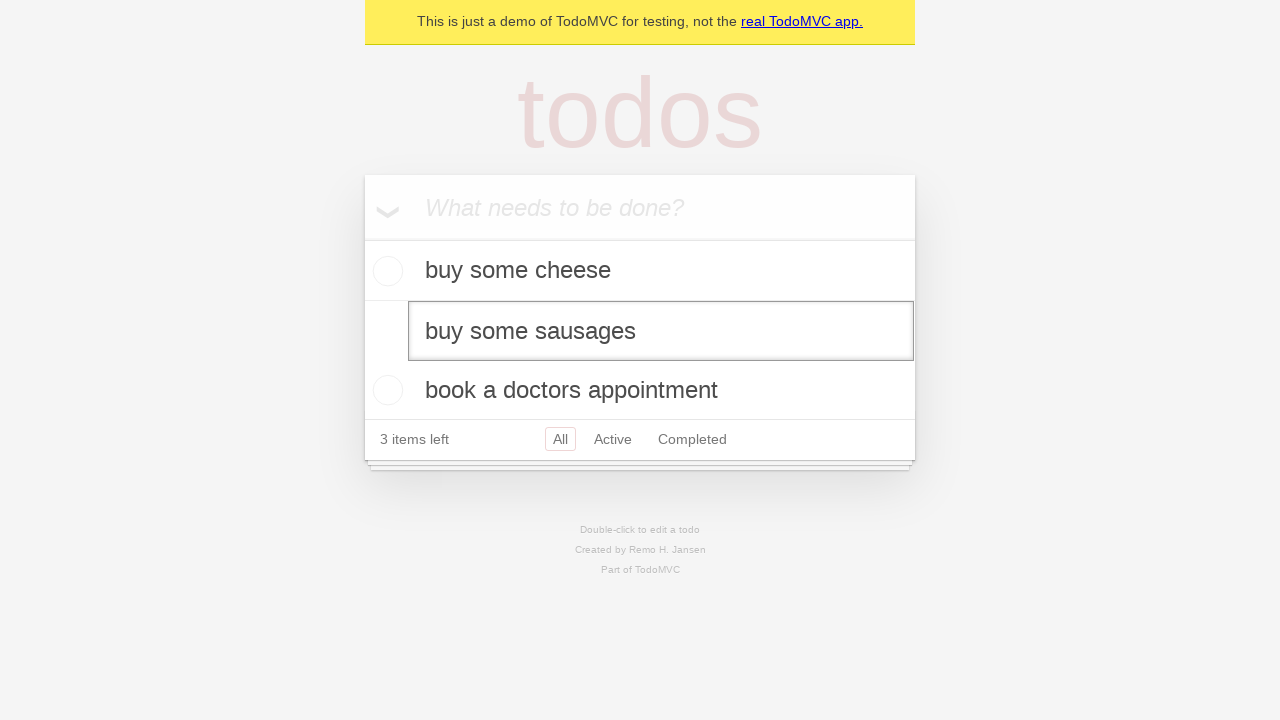

Pressed Escape key to cancel edit and verify text reverts on internal:testid=[data-testid="todo-item"s] >> nth=1 >> internal:role=textbox[nam
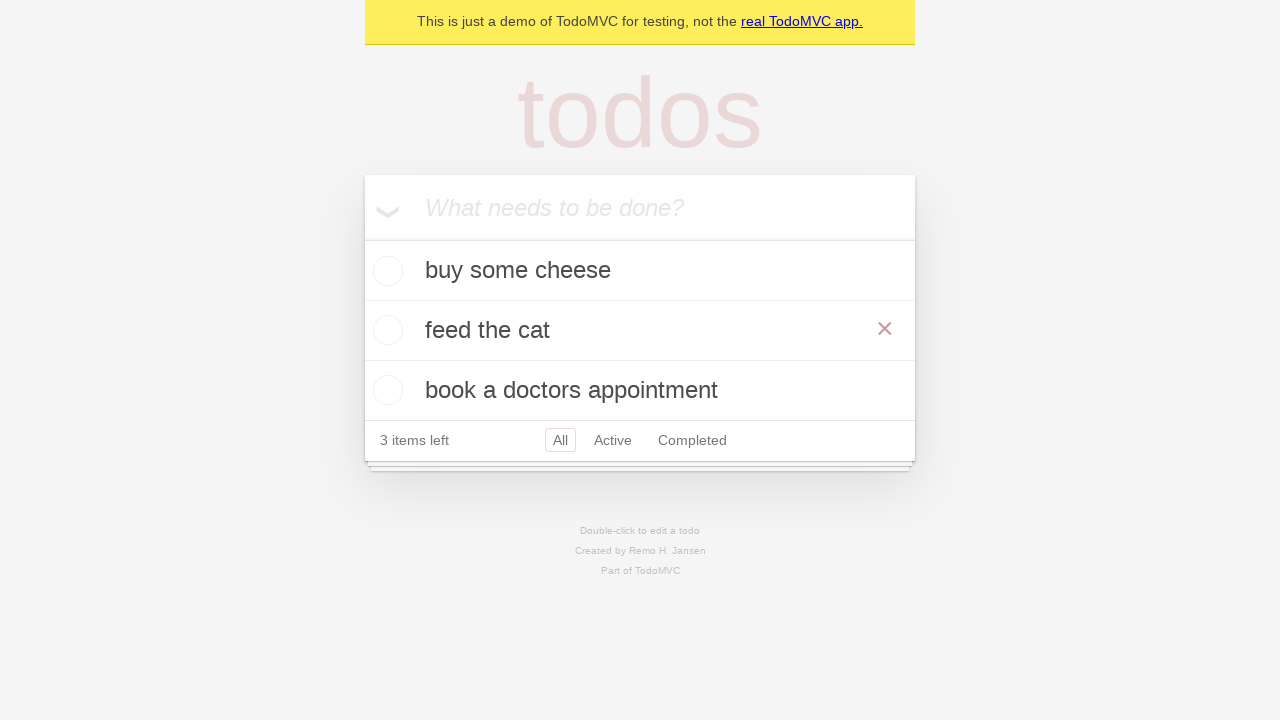

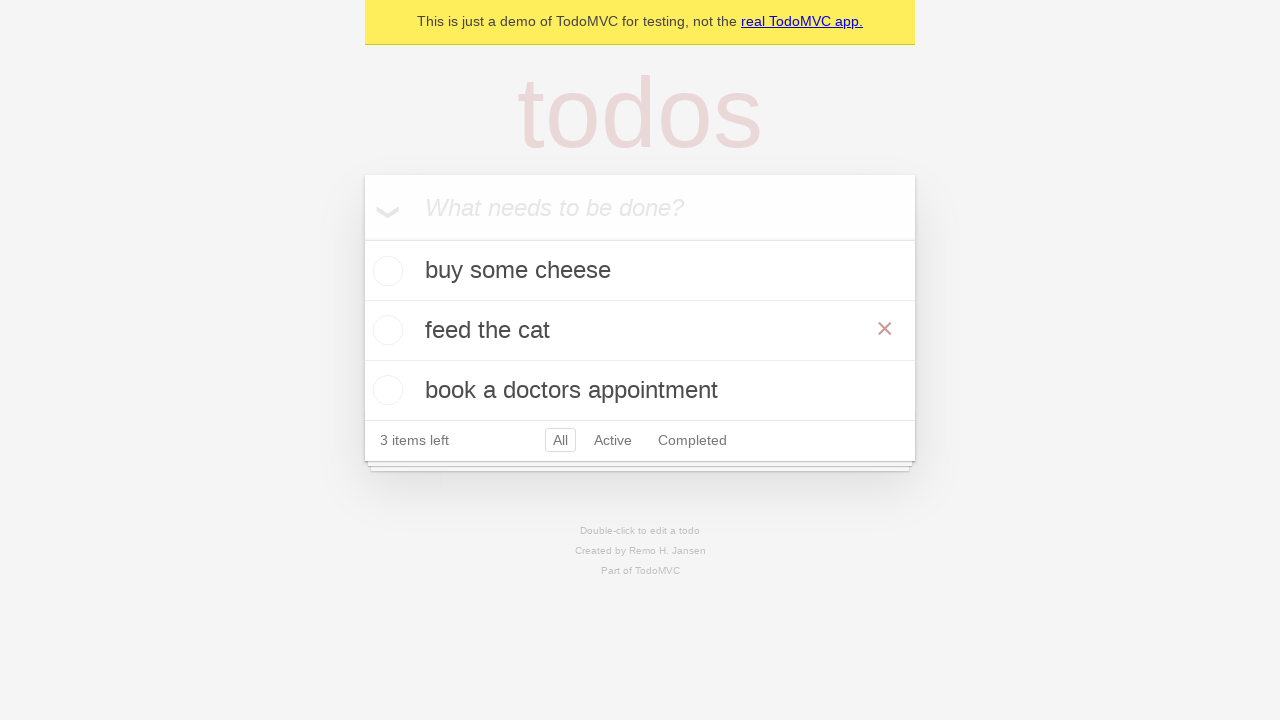